Tests dynamic controls functionality by clicking a button and verifying that a message appears confirming an element is gone

Starting URL: https://the-internet.herokuapp.com/dynamic_controls

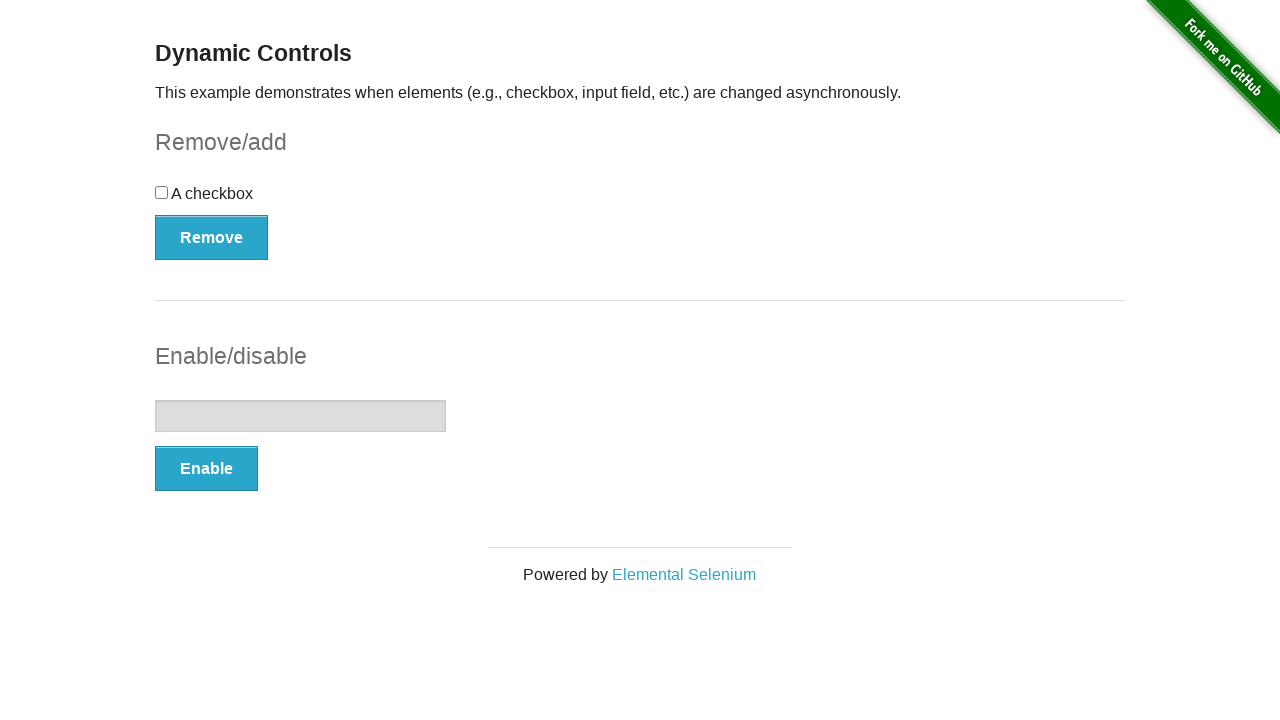

Clicked the remove button in the checkbox example section at (212, 237) on #checkbox-example > button
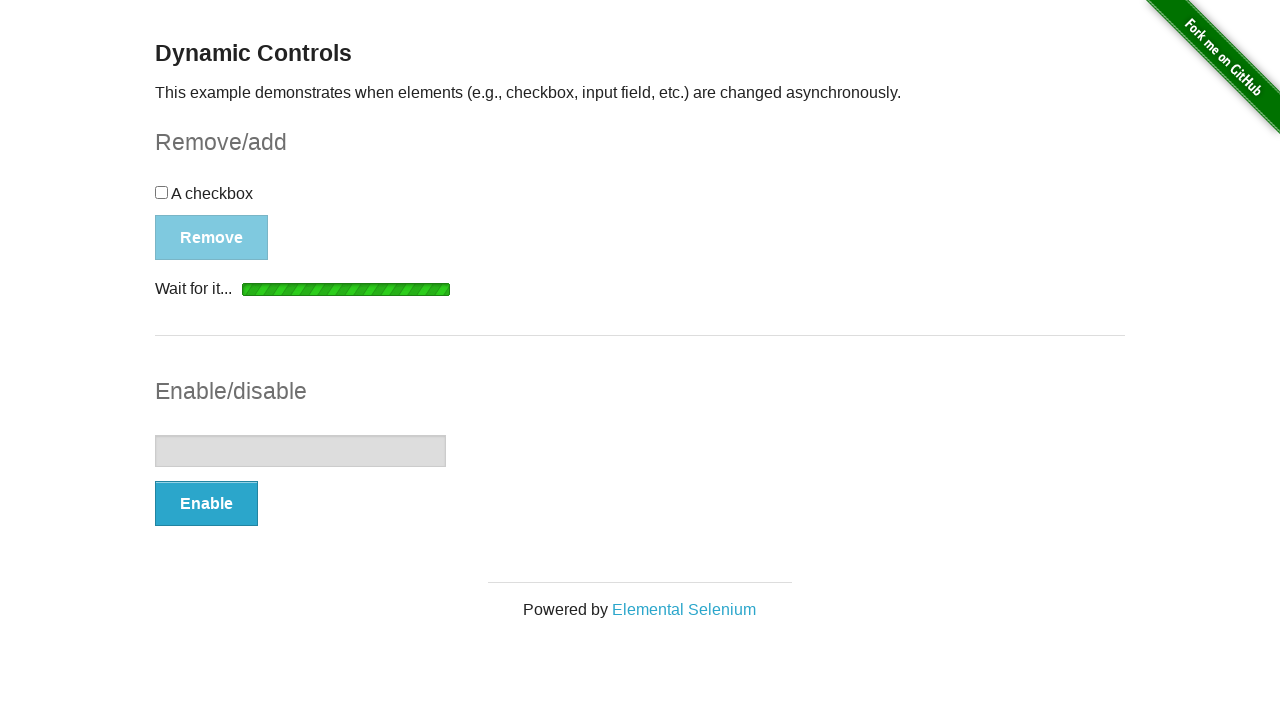

Waited for and located the message element
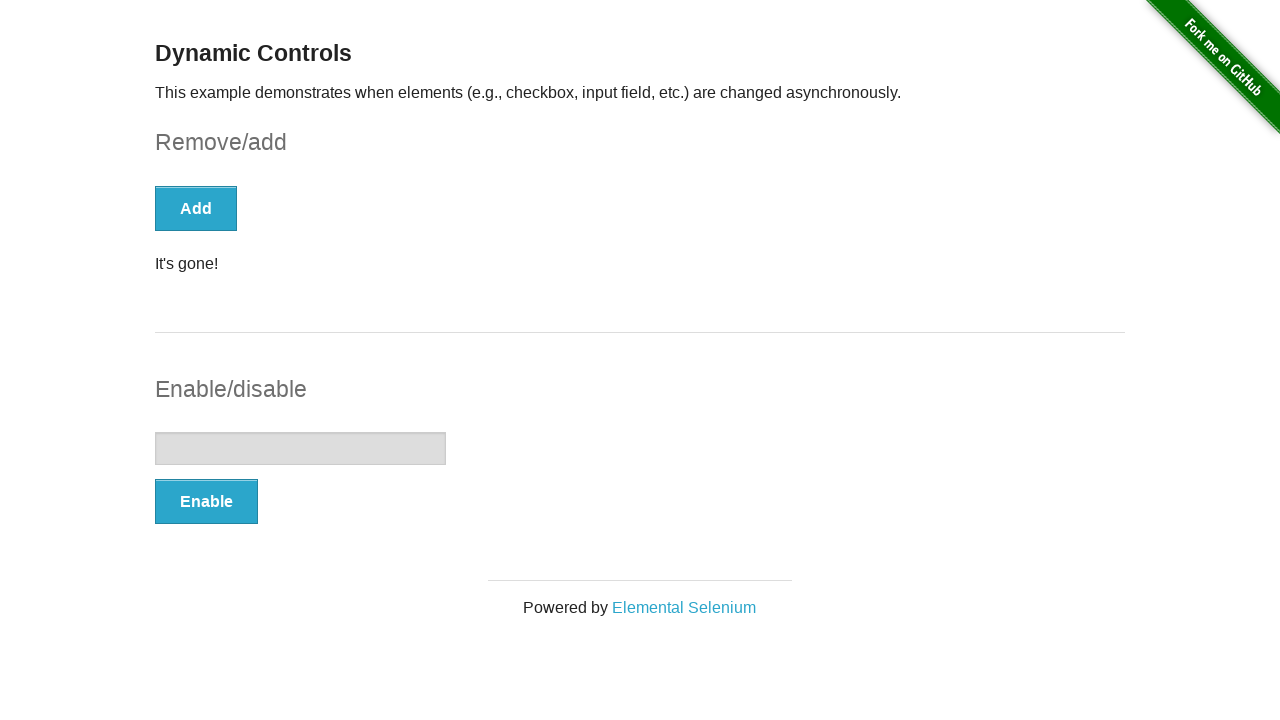

Verified that the message displays 'It's gone!'
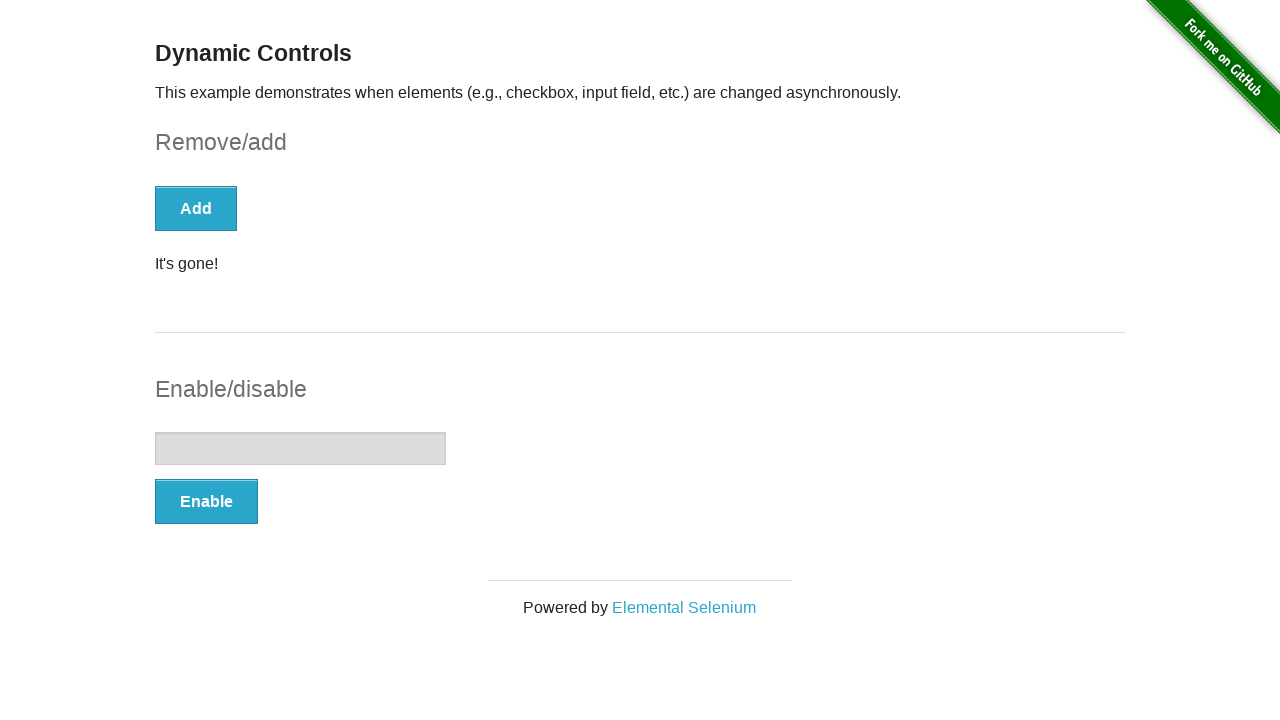

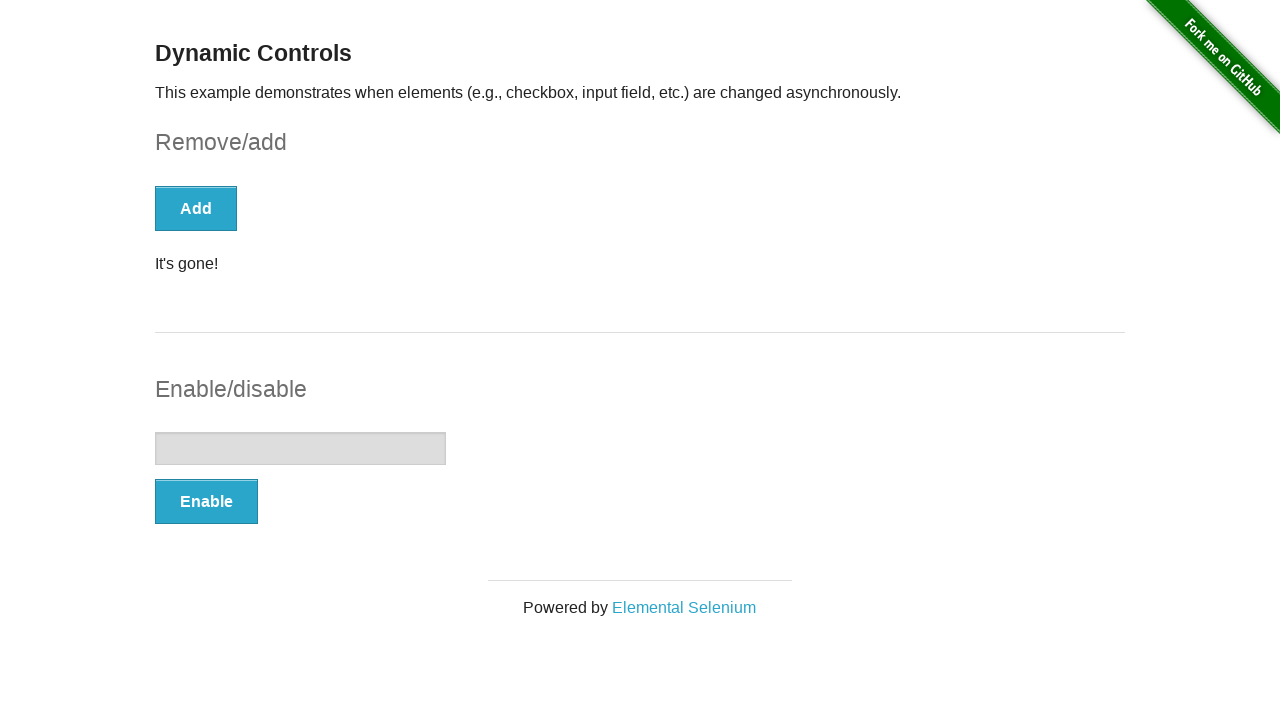